Tests unit conversion by entering a value in pounds and verifying the kilogram result

Starting URL: https://www.unitconverters.net/weight-and-mass/lbs-to-kg.htm

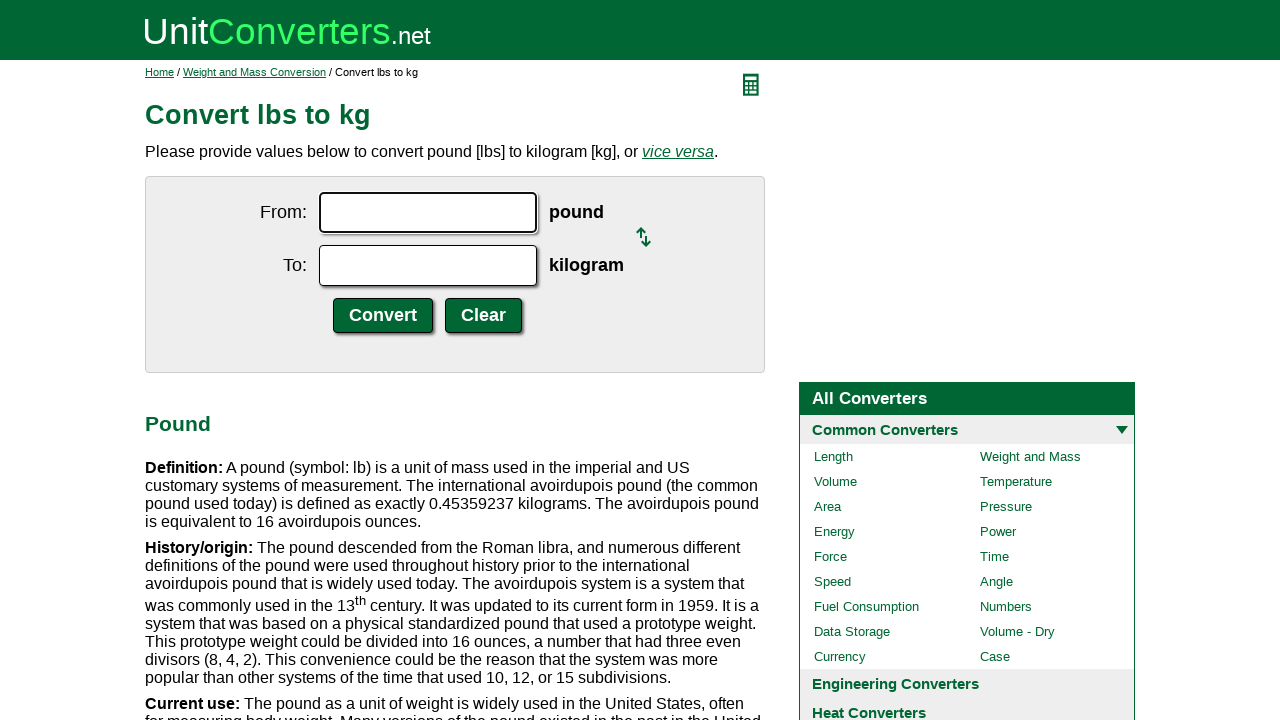

Entered '1' in pounds input field on input#ucfrom.ucdcinput
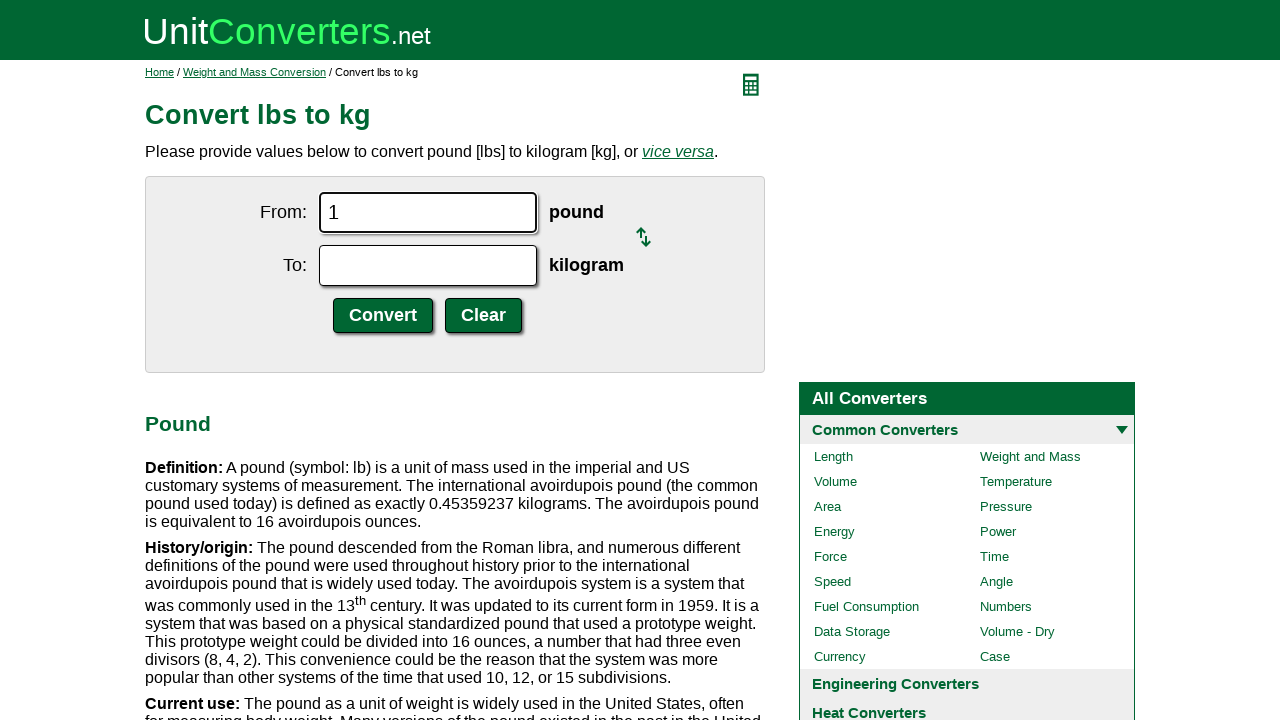

Clicked convert button to convert pounds to kilograms at (383, 316) on input.ucdcsubmit
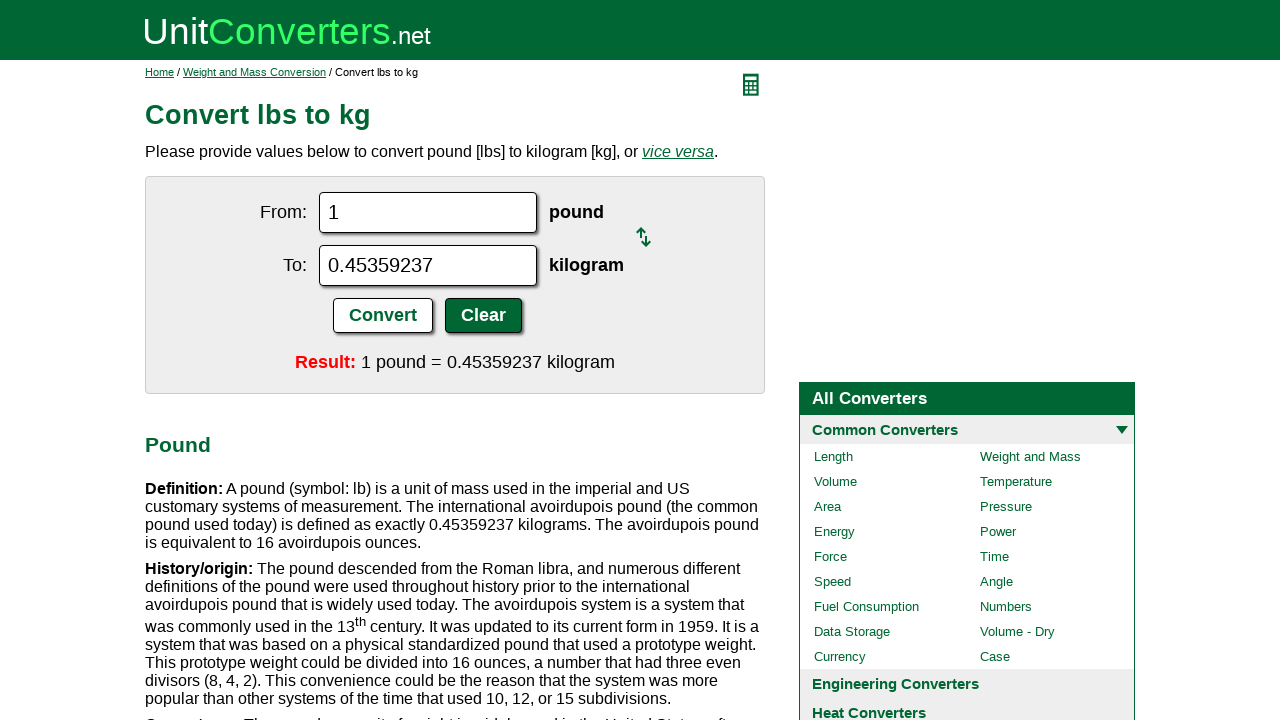

Conversion result appeared on page
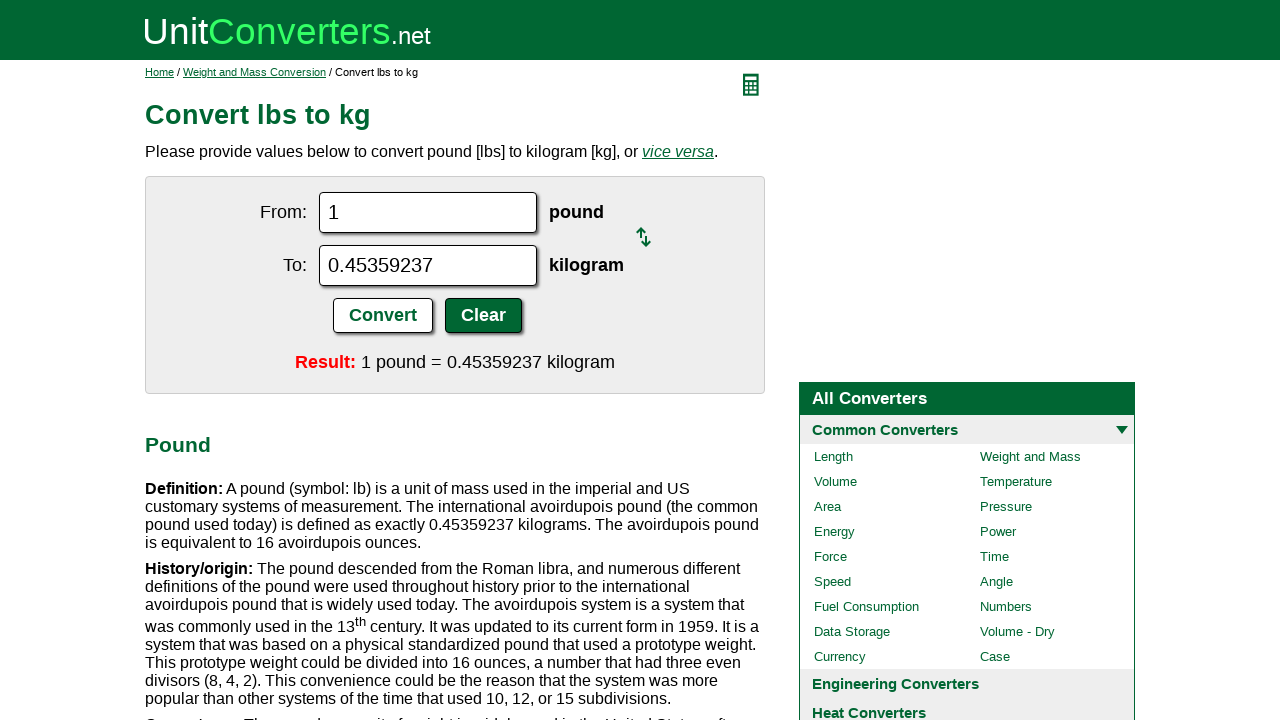

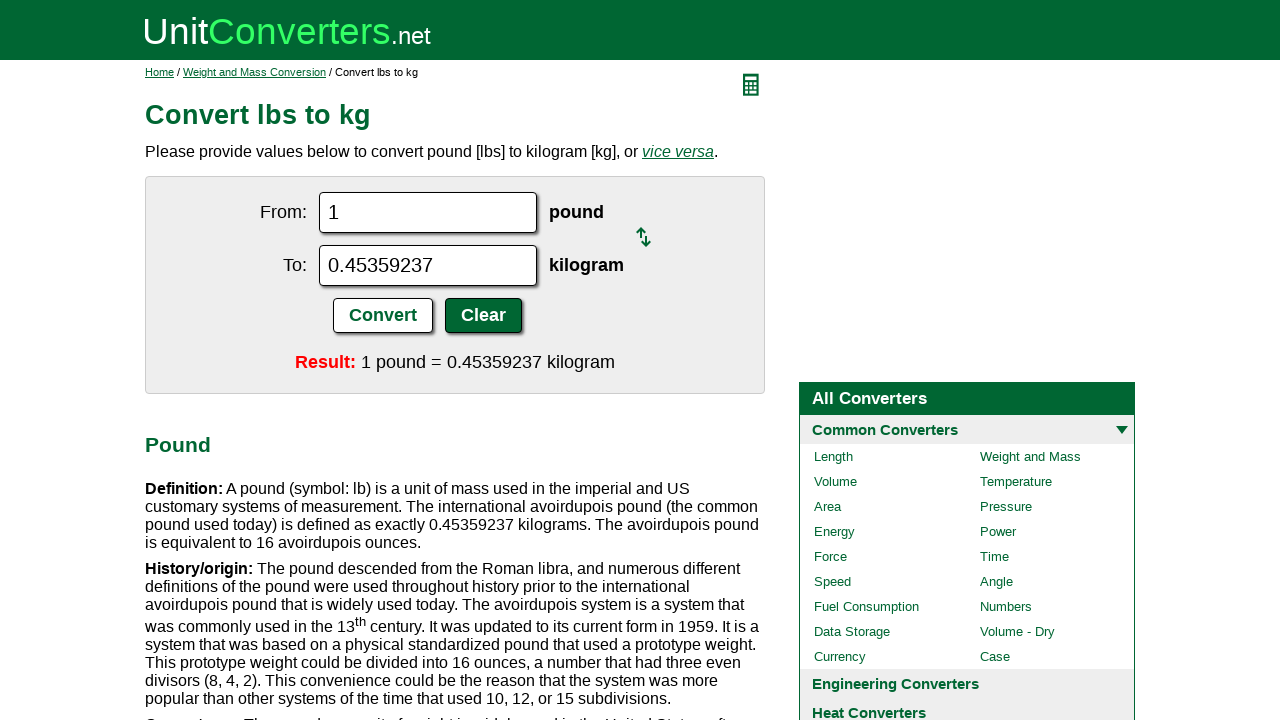